Navigates to the Pro Kabaddi league standings page and verifies that team standings information is displayed, specifically checking for the Jaipur Pink Panthers team row and its associated statistics elements.

Starting URL: https://www.prokabaddi.com/standings

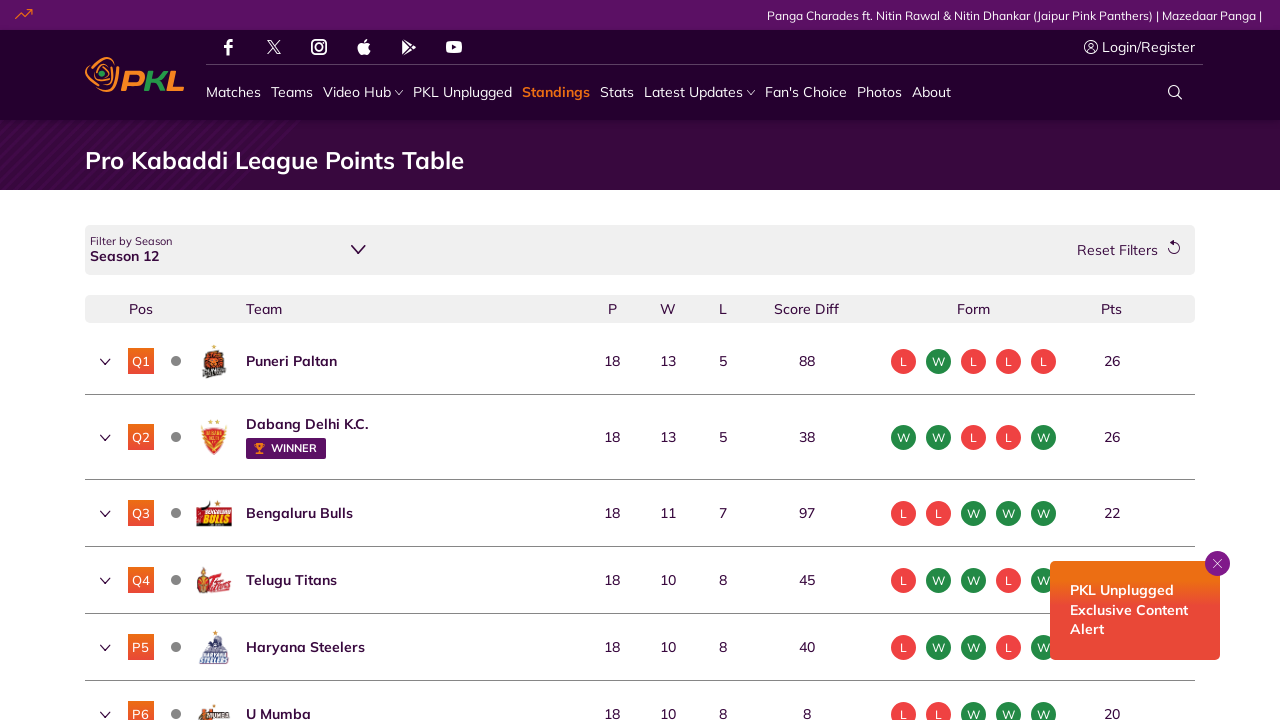

Waited for standings table to load
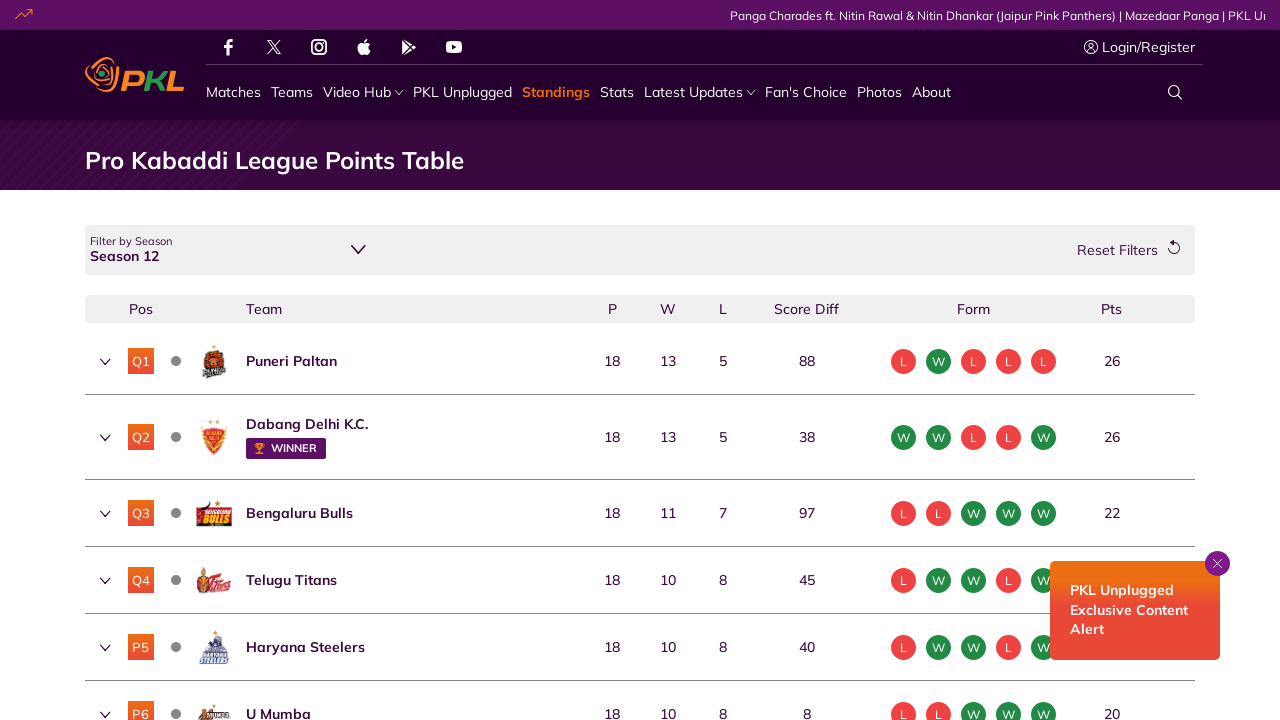

Verified Jaipur Pink Panthers team row is present
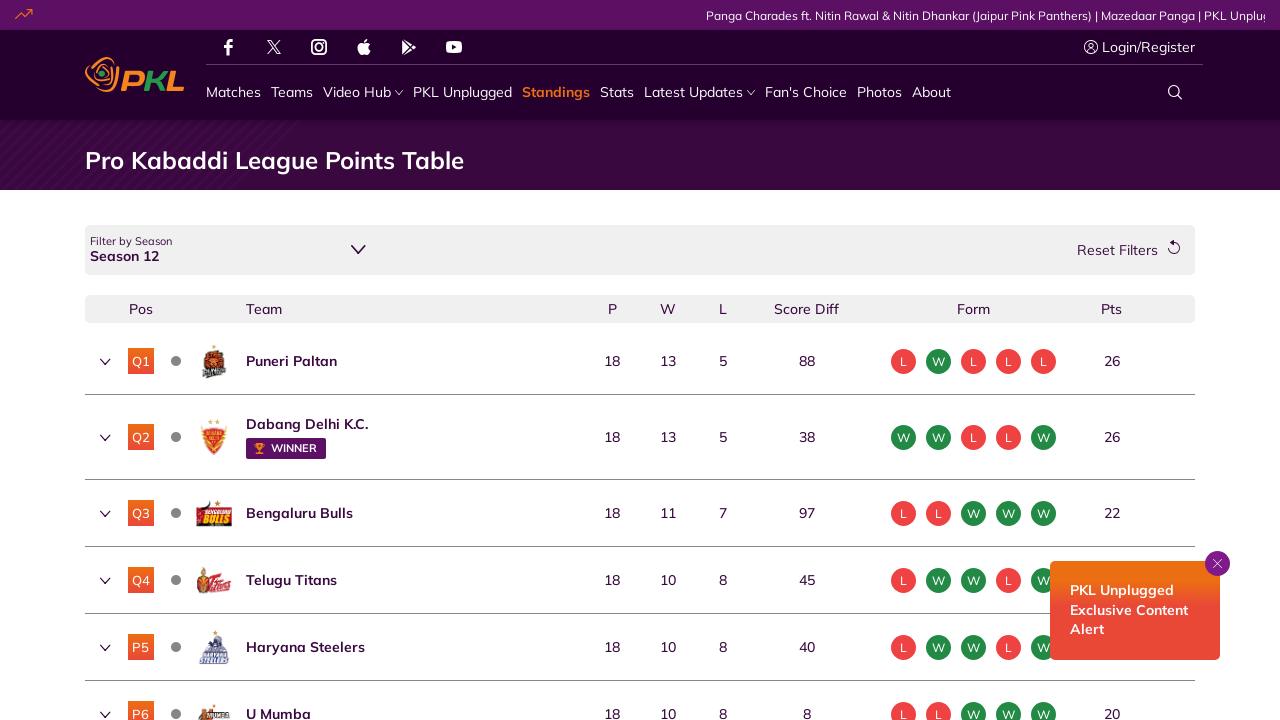

Verified team statistics elements are visible for Jaipur Pink Panthers
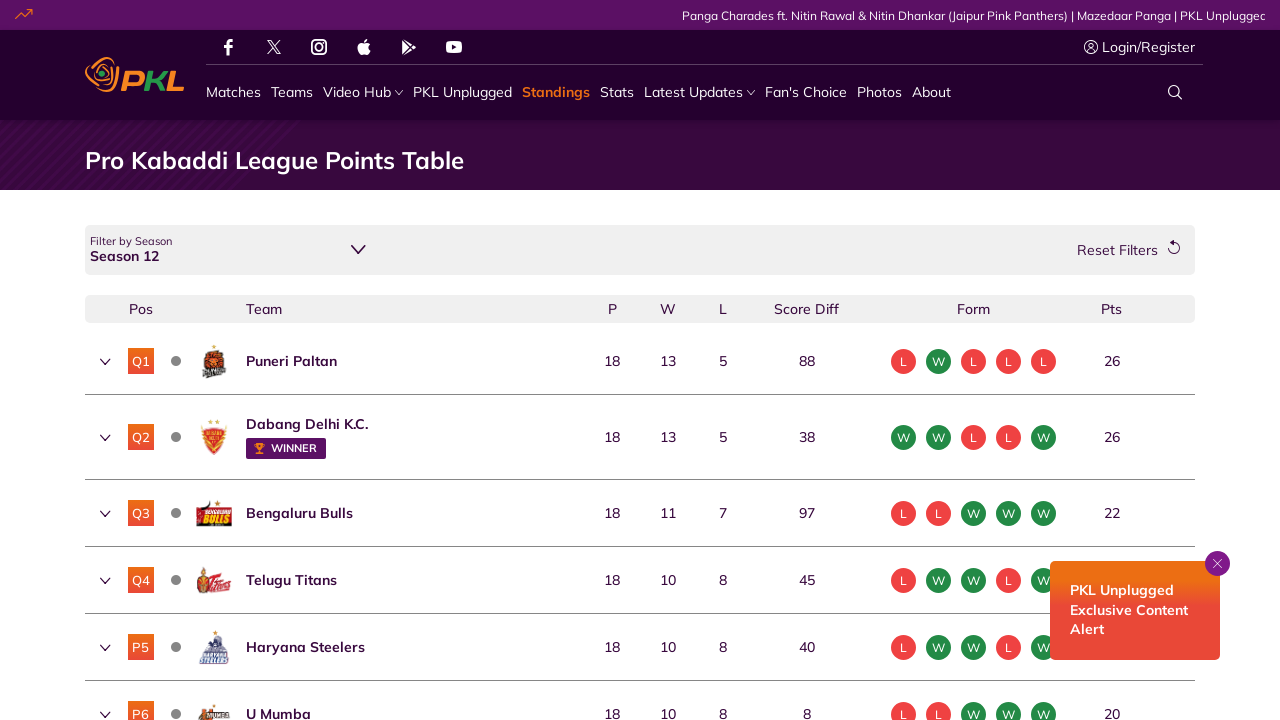

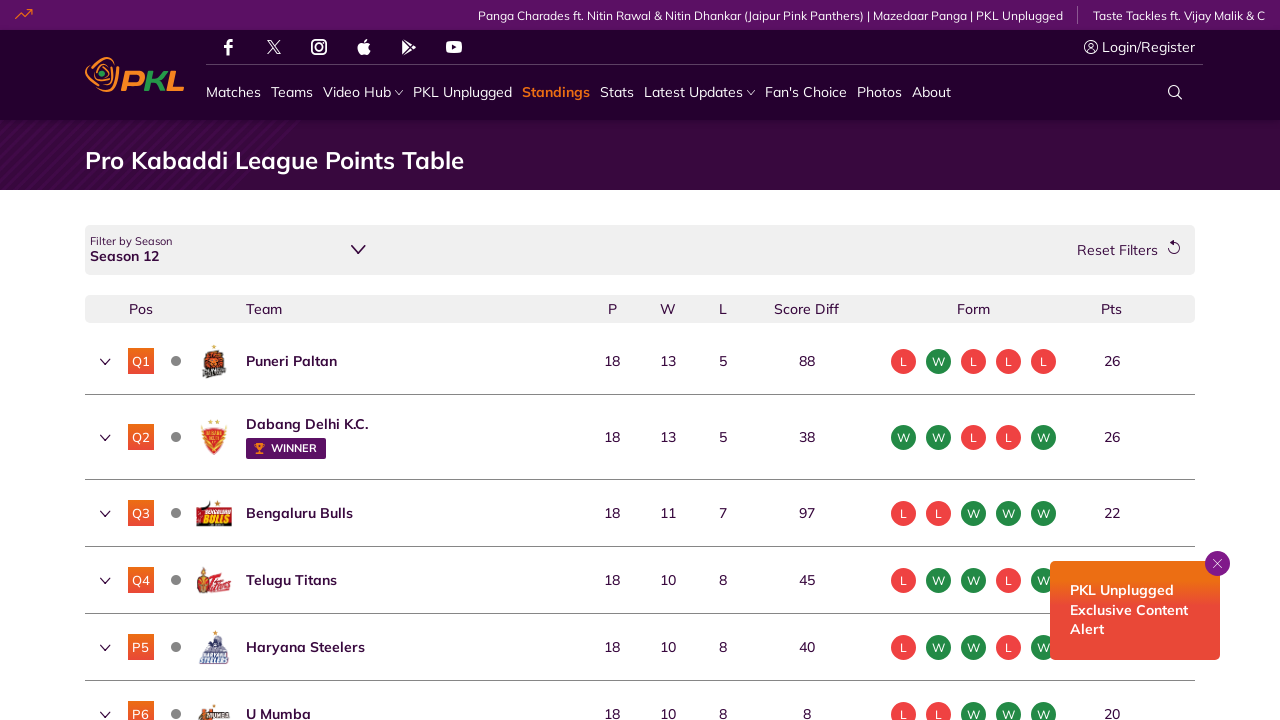